Tests that other controls are hidden when editing a todo item

Starting URL: https://demo.playwright.dev/todomvc

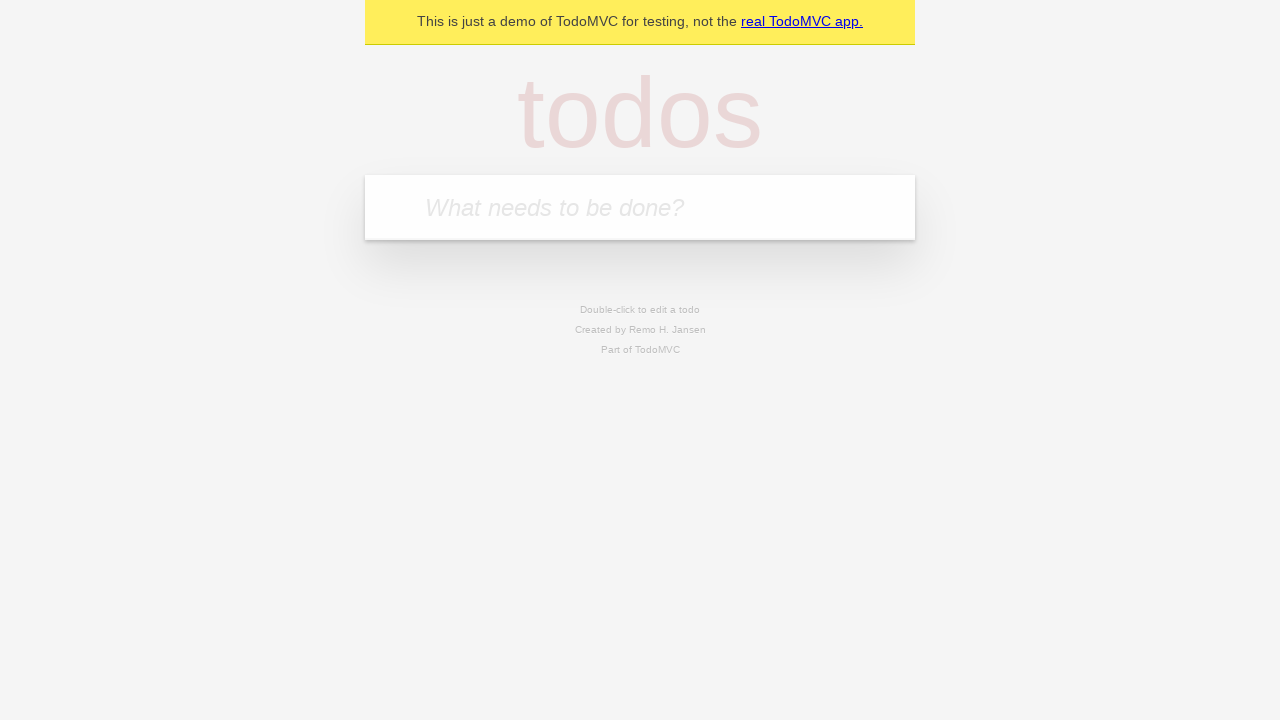

Located the todo input field
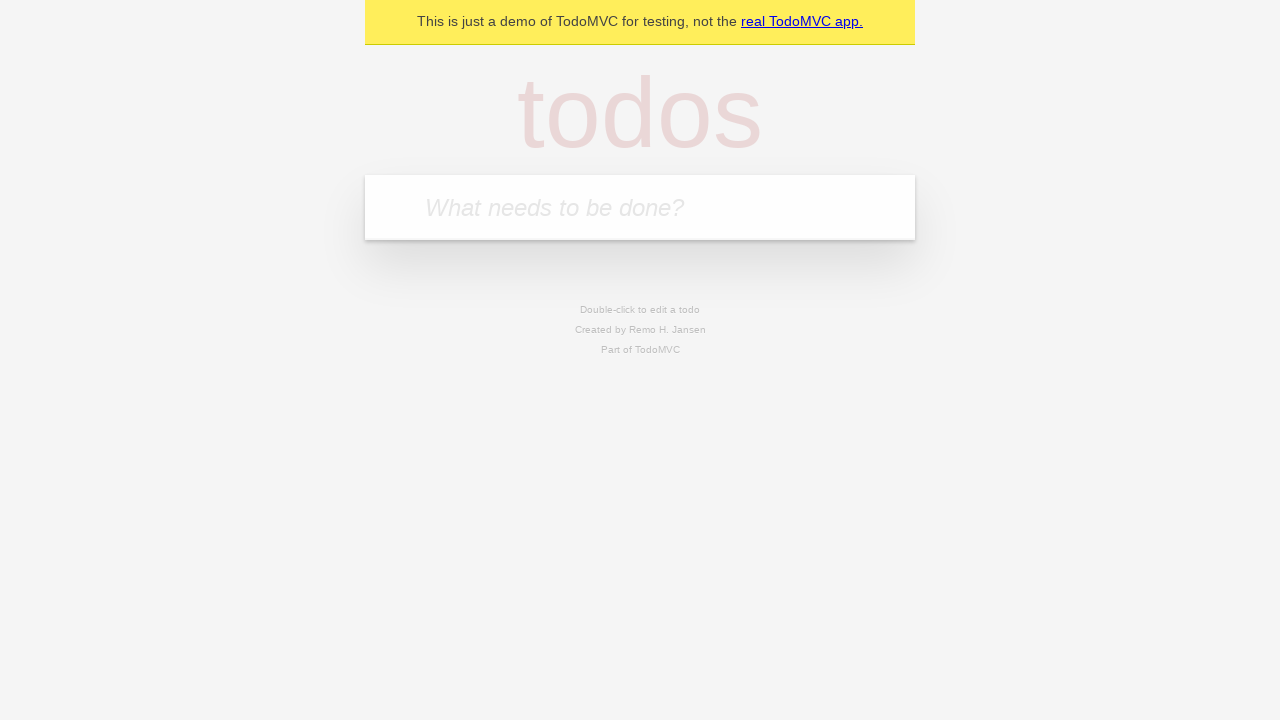

Filled first todo: 'buy some cheese' on internal:attr=[placeholder="What needs to be done?"i]
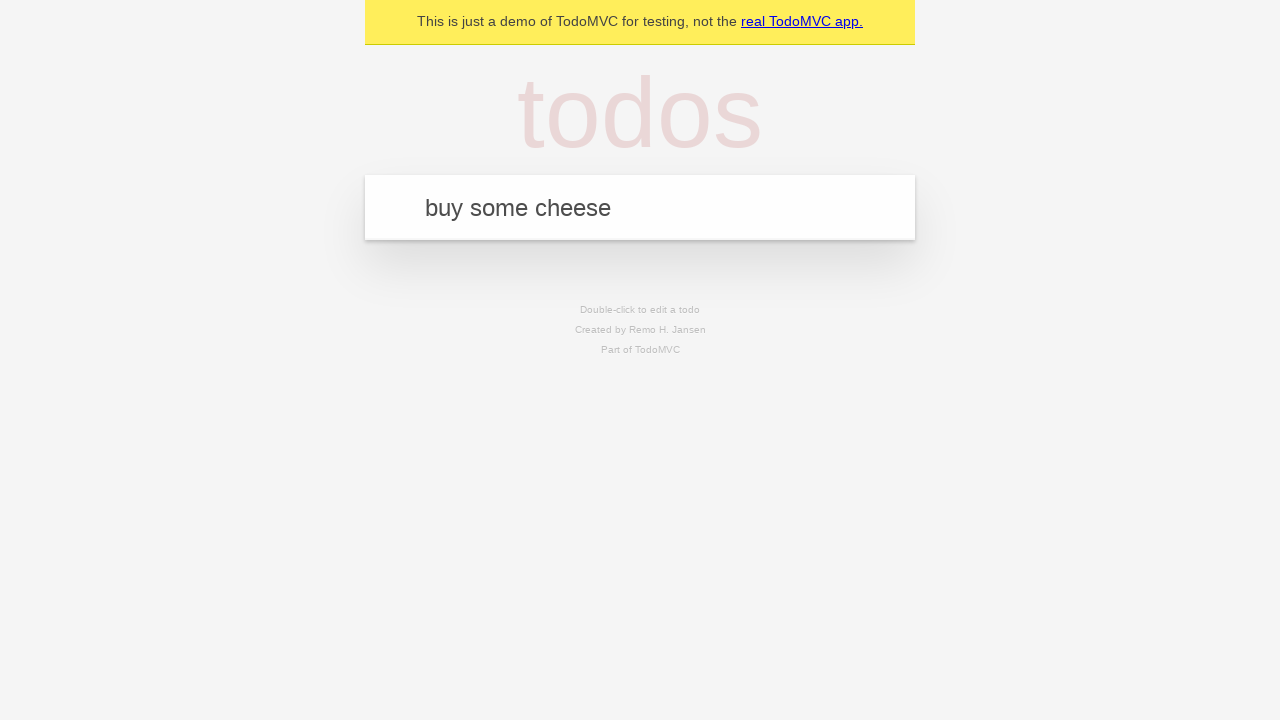

Pressed Enter to add first todo on internal:attr=[placeholder="What needs to be done?"i]
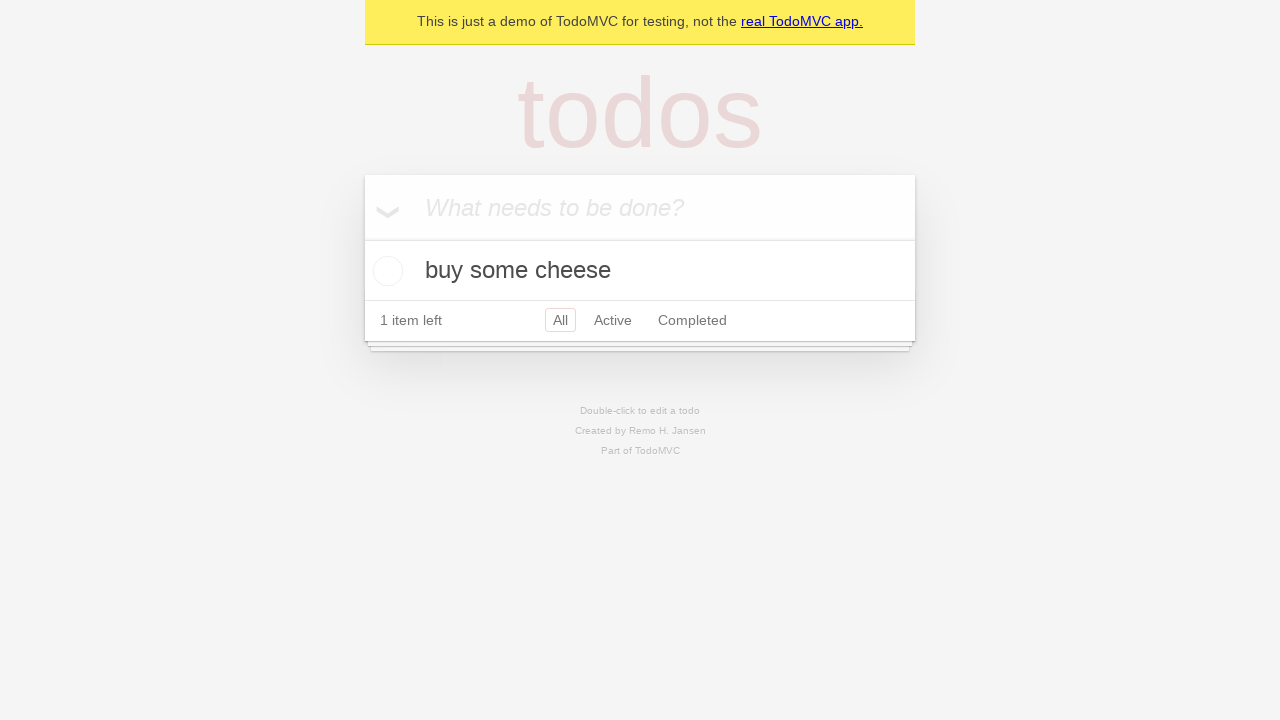

Filled second todo: 'feed the cat' on internal:attr=[placeholder="What needs to be done?"i]
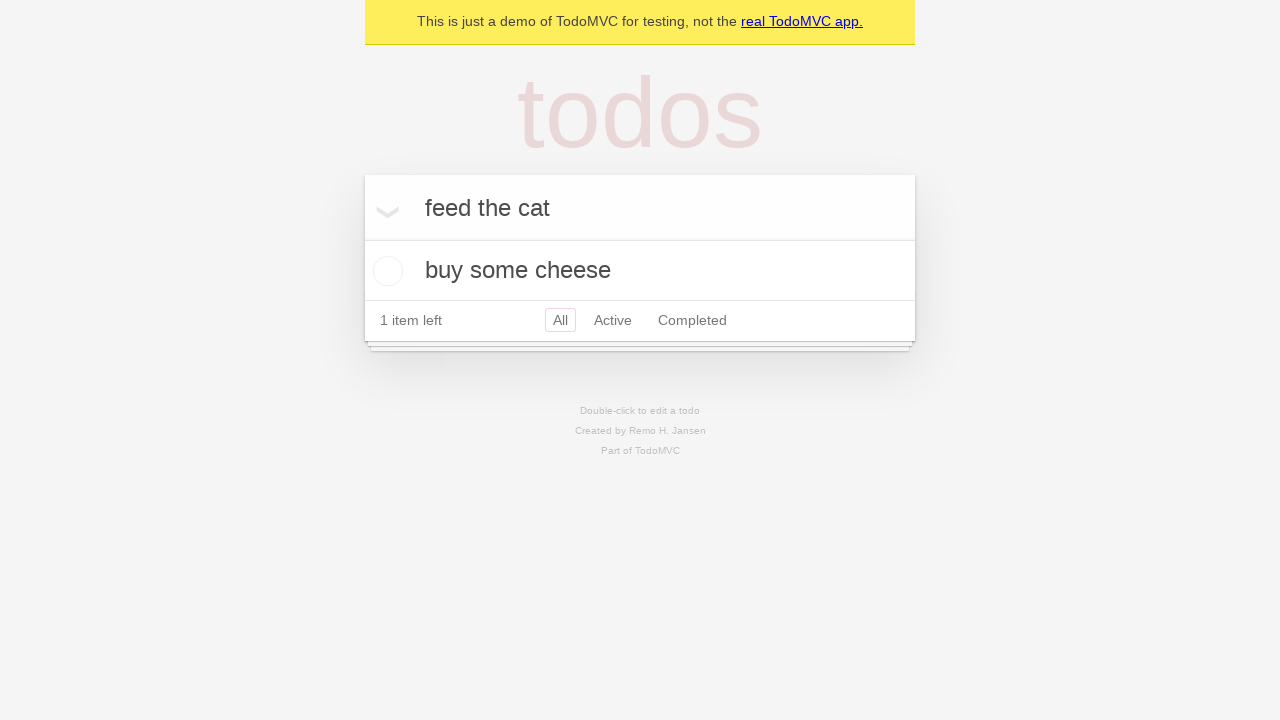

Pressed Enter to add second todo on internal:attr=[placeholder="What needs to be done?"i]
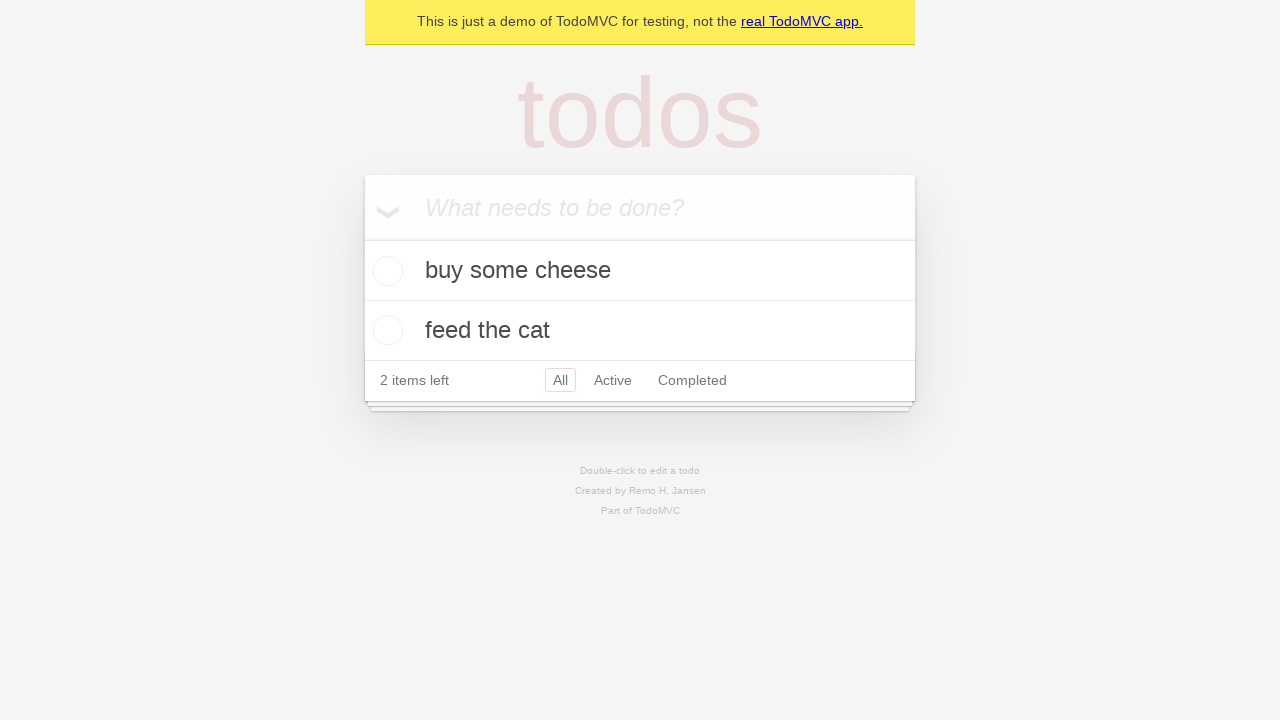

Filled third todo: 'book a doctors appointment' on internal:attr=[placeholder="What needs to be done?"i]
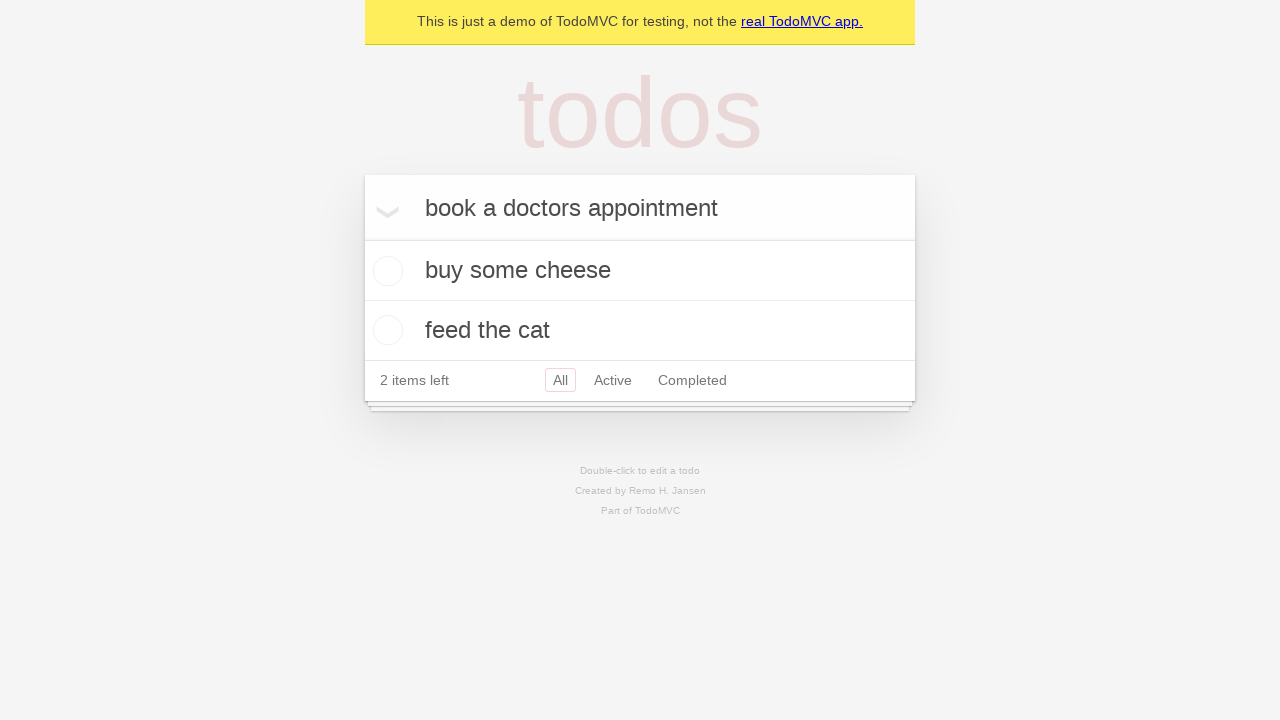

Pressed Enter to add third todo on internal:attr=[placeholder="What needs to be done?"i]
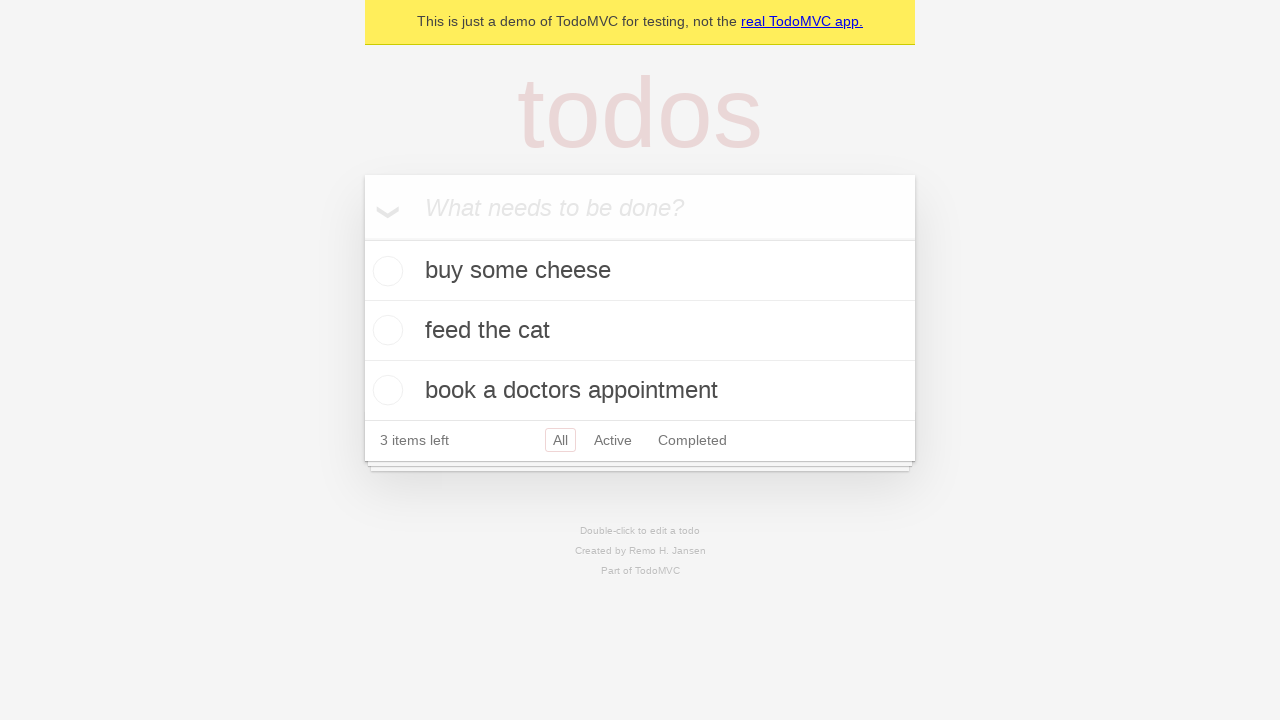

Waited for all 3 todo items to be added
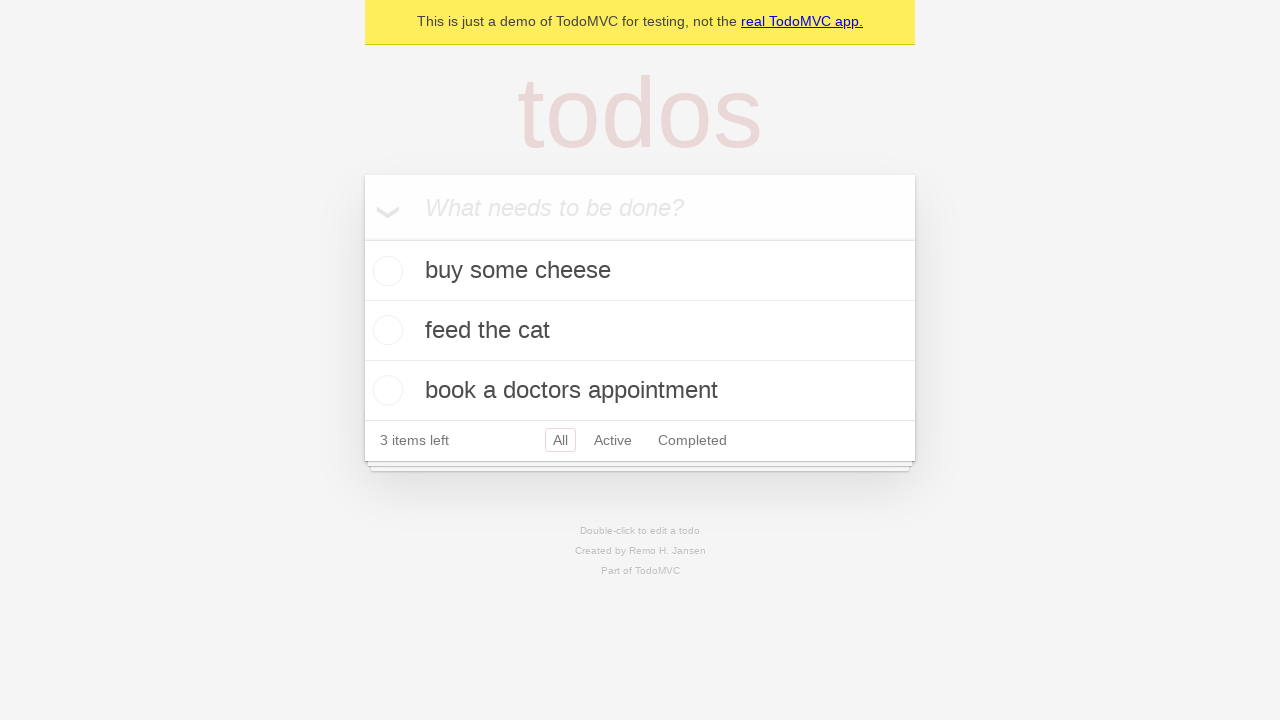

Located the second todo item for editing
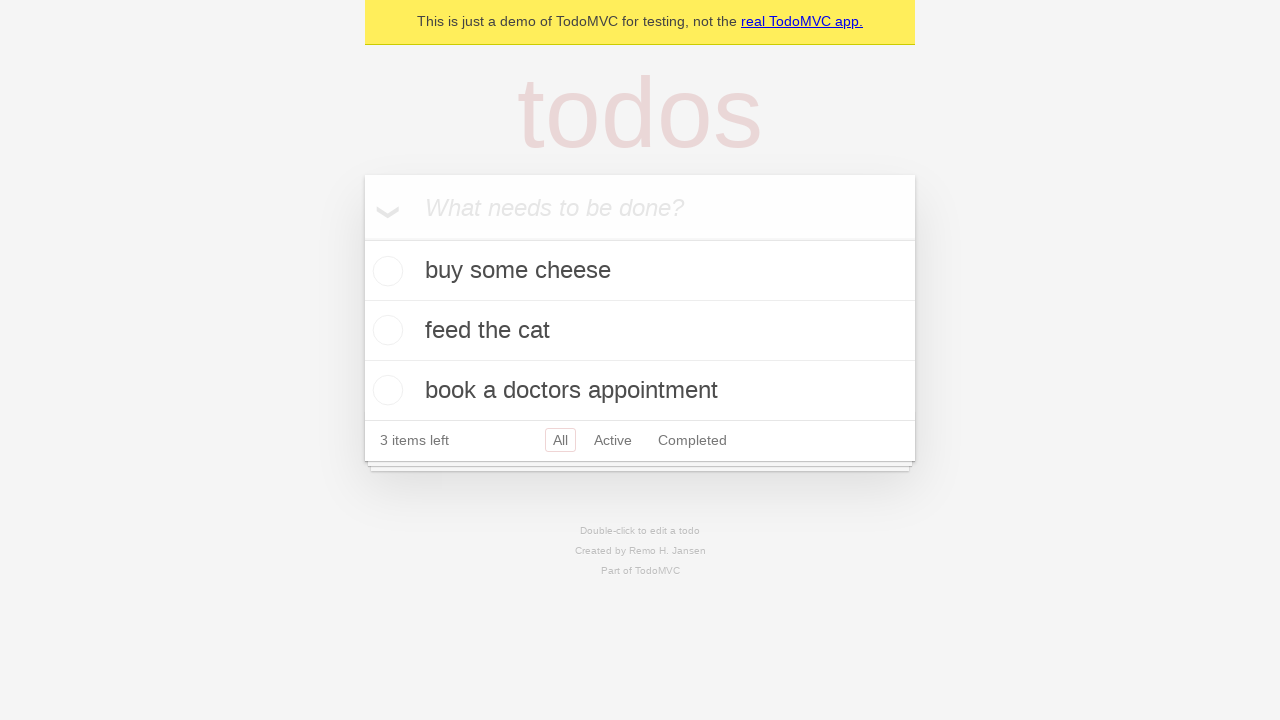

Double-clicked second todo item to enter edit mode at (640, 331) on internal:testid=[data-testid="todo-item"s] >> nth=1
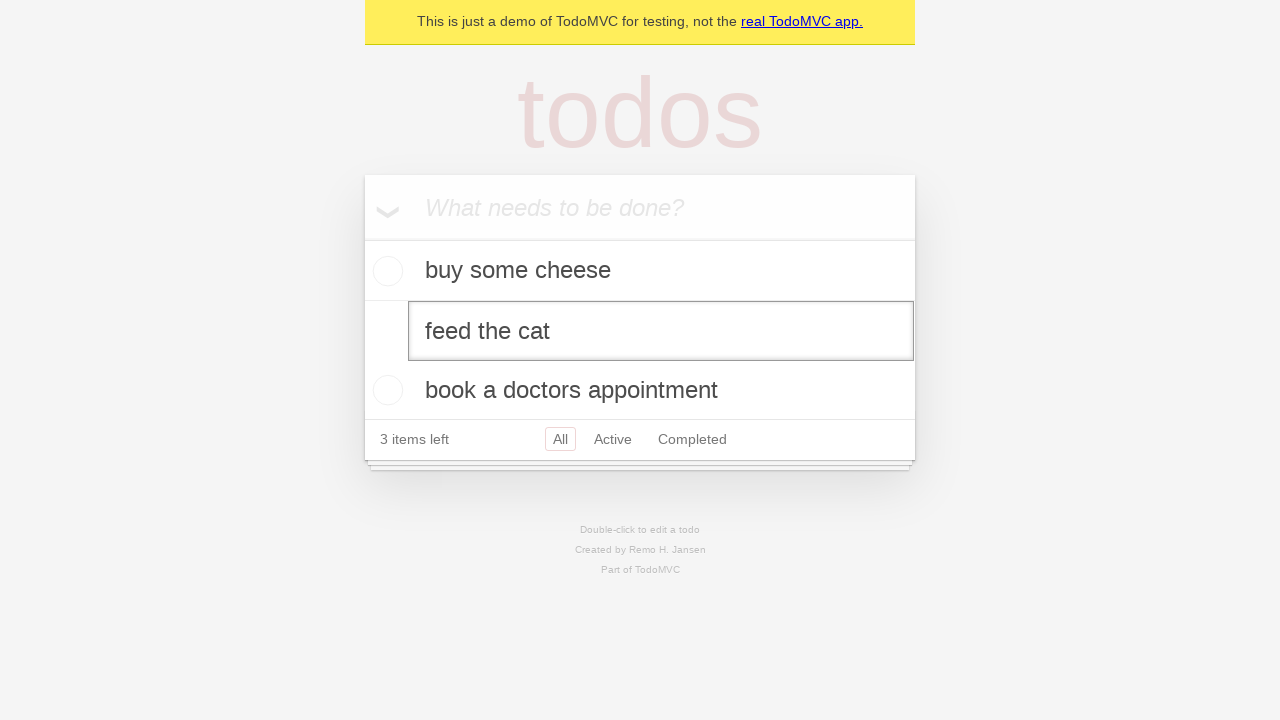

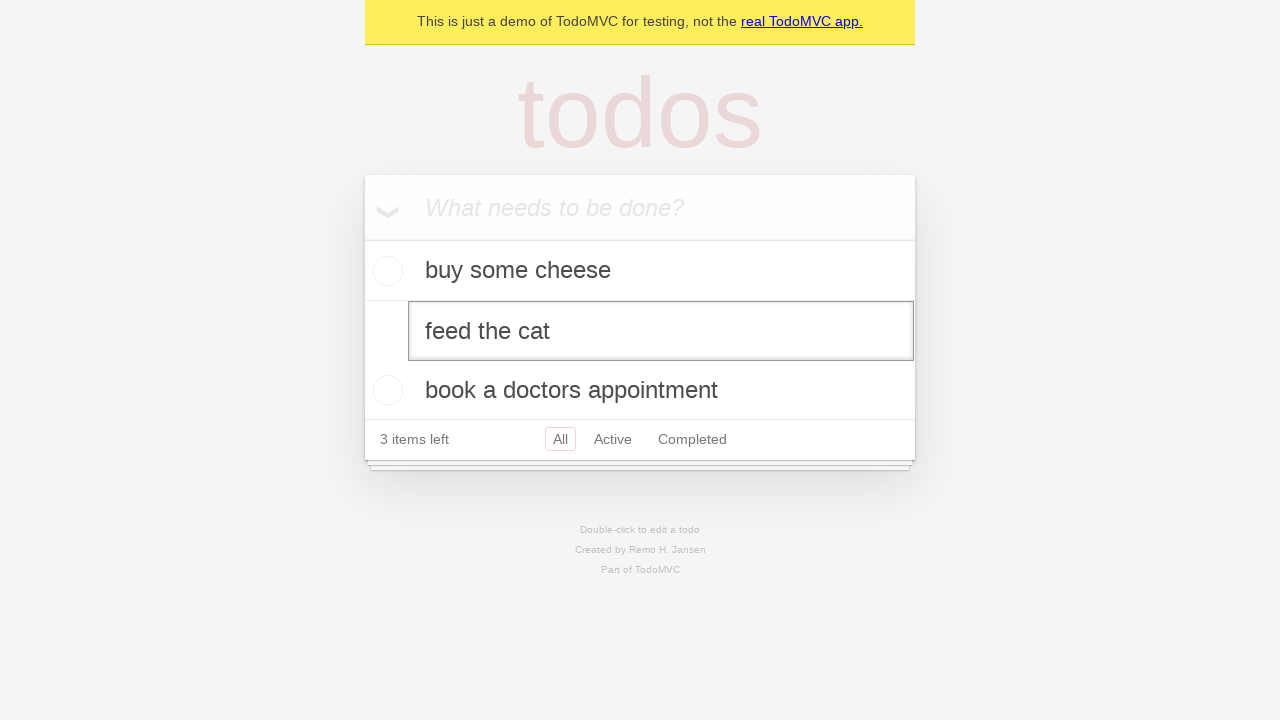